Tests sorting a table's text "Email" column in ascending order by clicking the column header

Starting URL: http://the-internet.herokuapp.com/tables

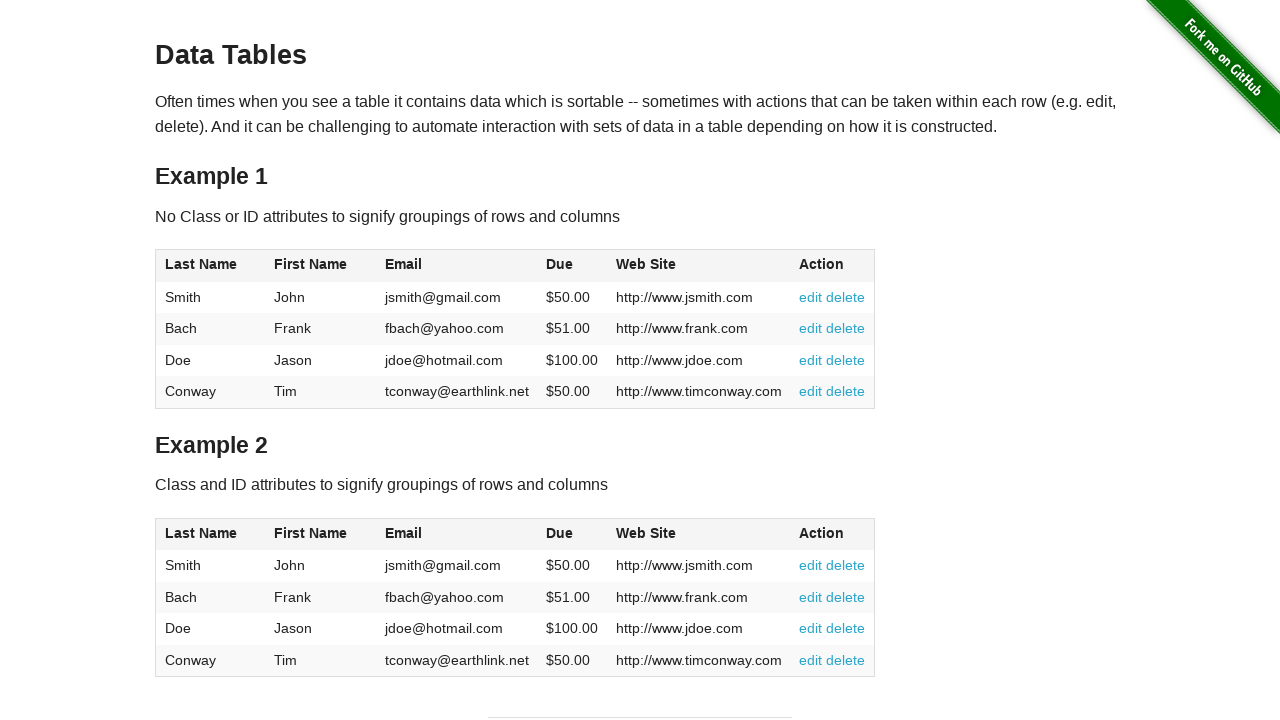

Clicked Email column header to sort in ascending order at (457, 266) on #table1 thead tr th:nth-of-type(3)
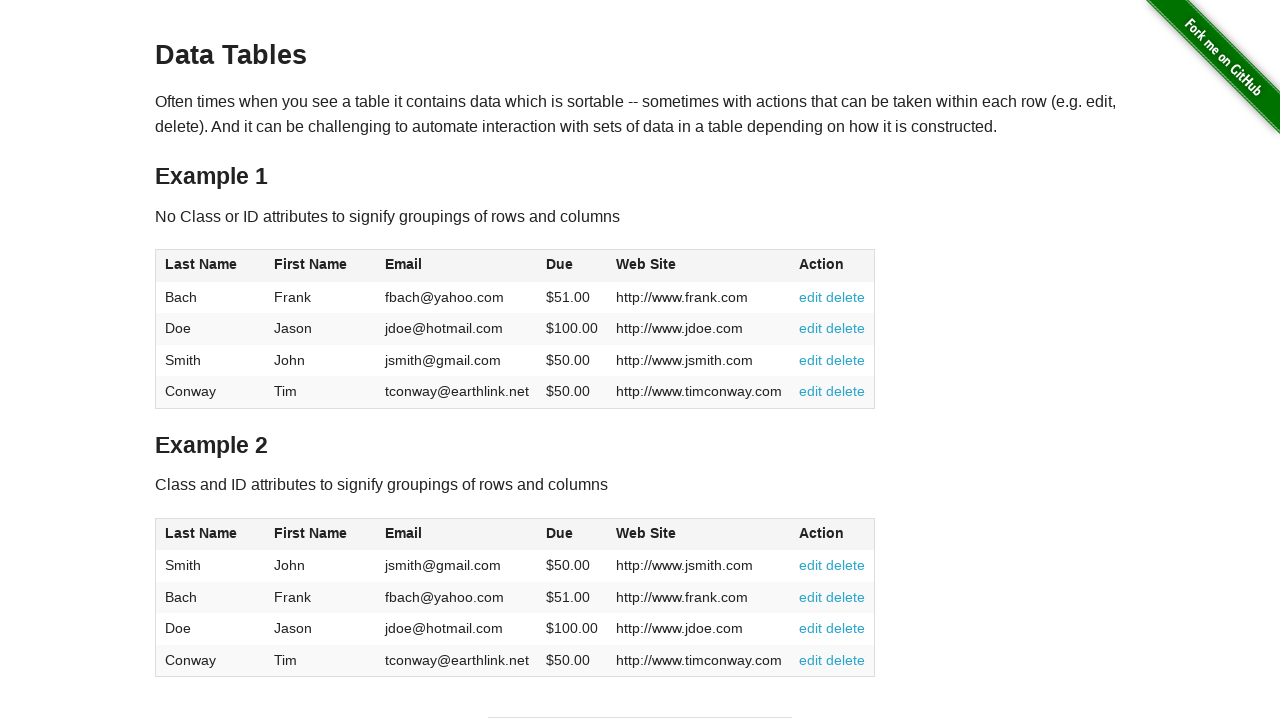

Email column sorted in ascending order and table updated
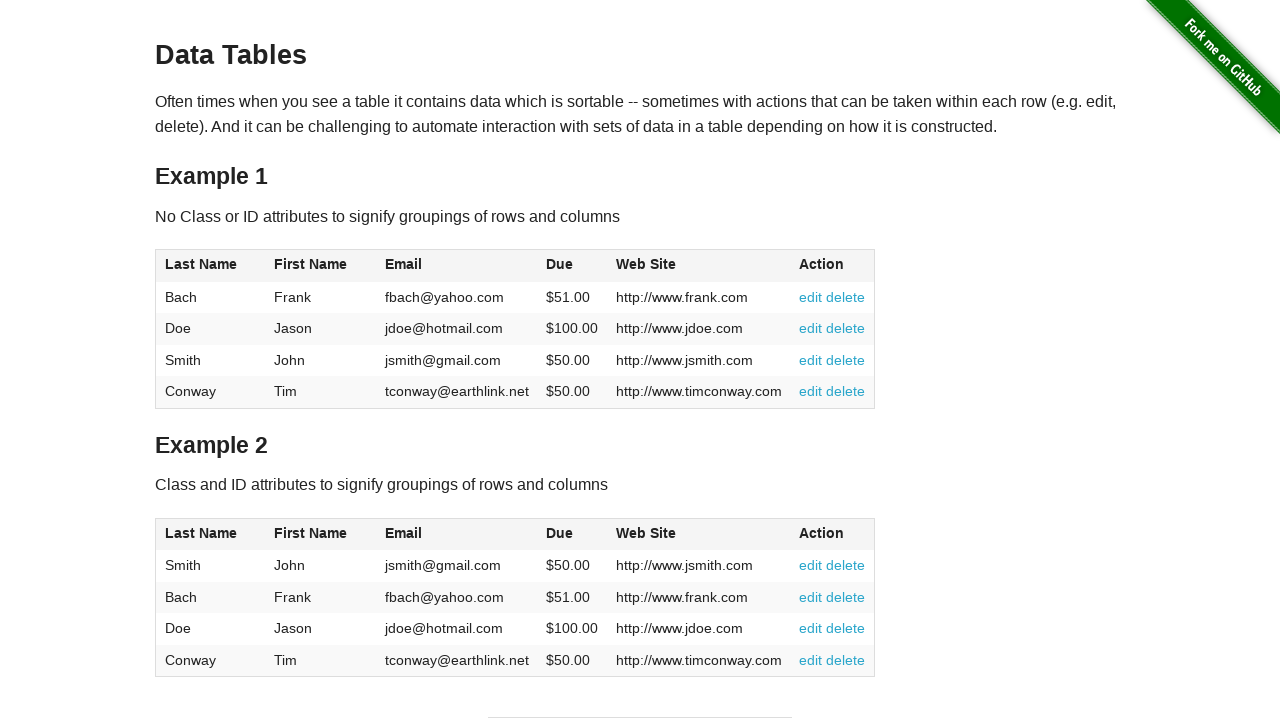

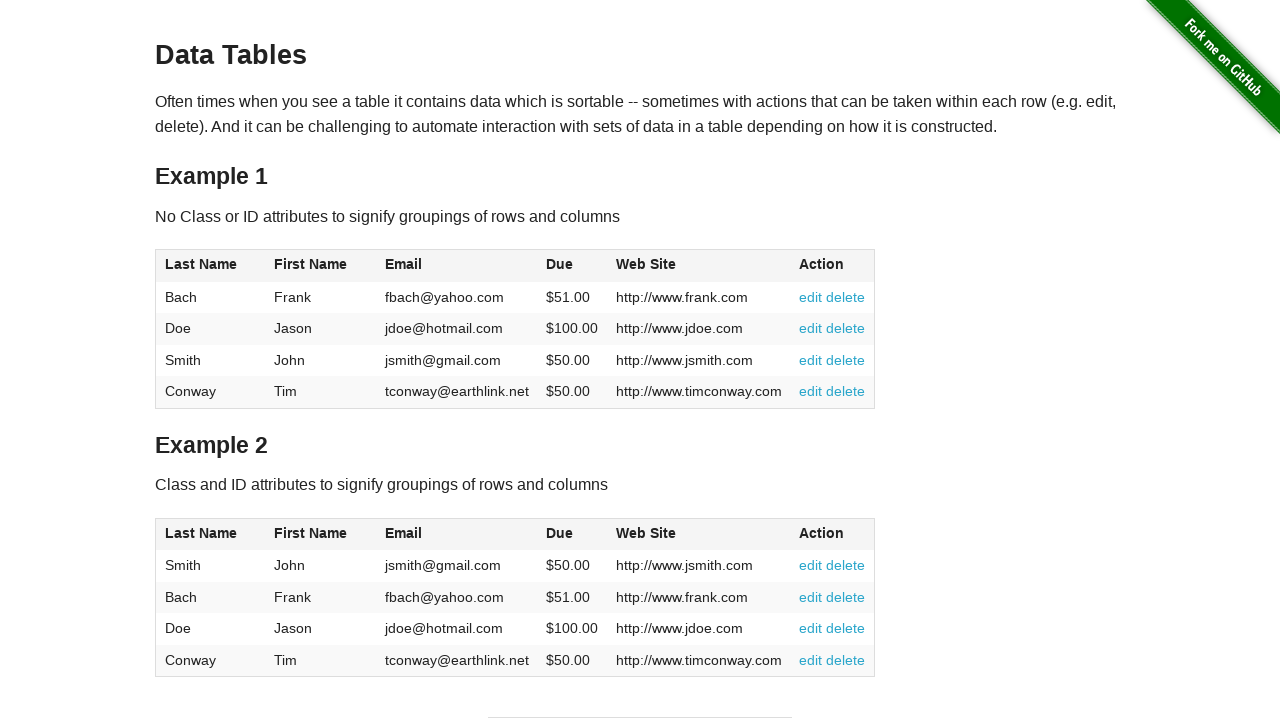